Tests that entered text is trimmed when editing a todo item

Starting URL: https://demo.playwright.dev/todomvc

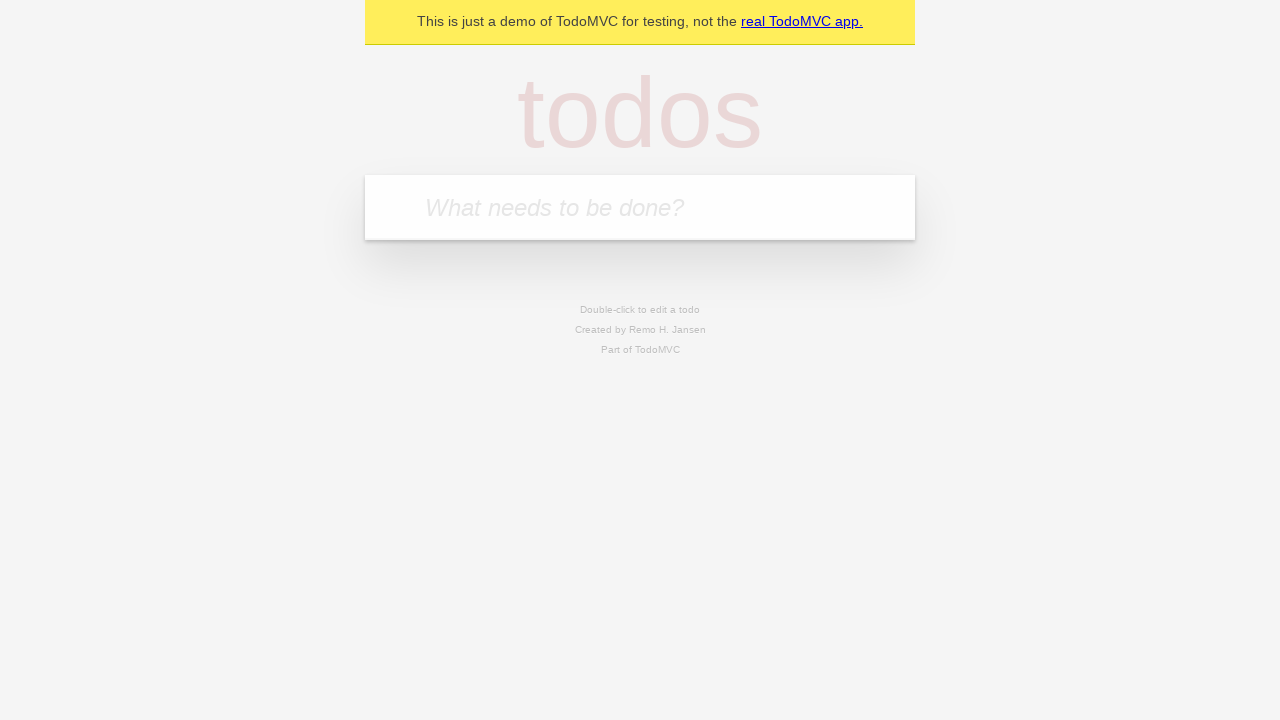

Filled new todo field with 'buy some cheese' on internal:attr=[placeholder="What needs to be done?"i]
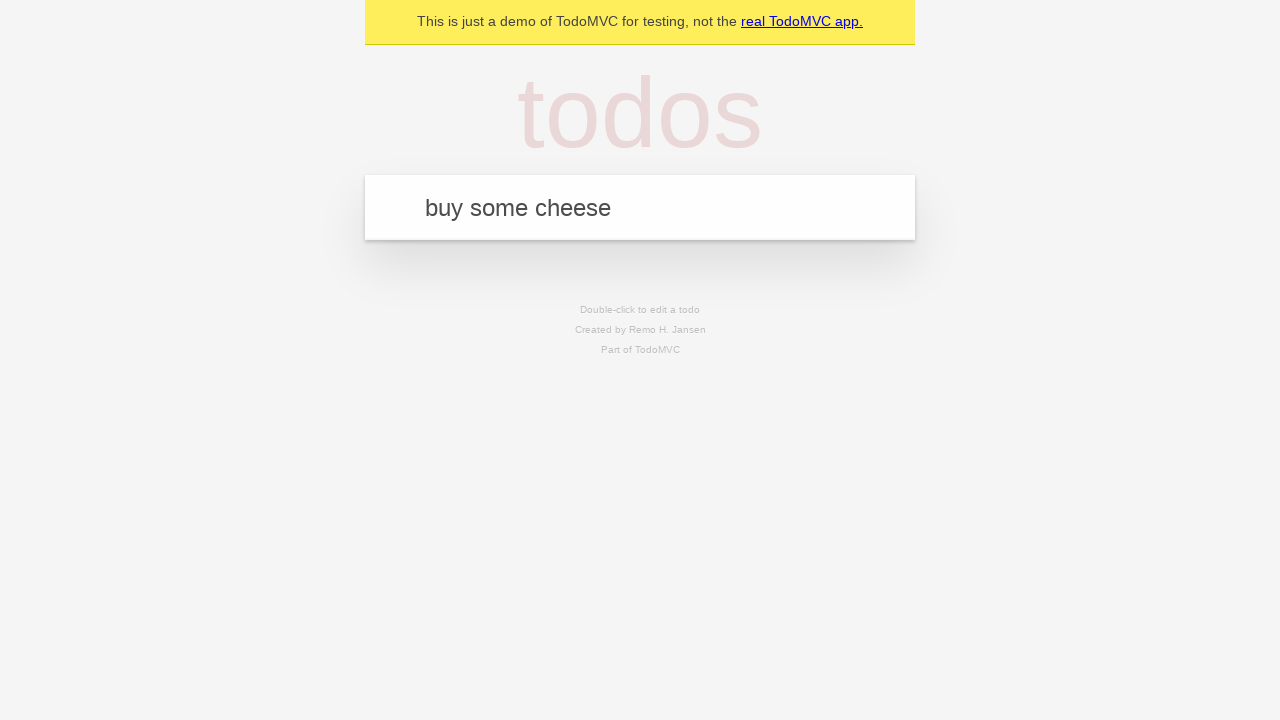

Pressed Enter to create todo item 'buy some cheese' on internal:attr=[placeholder="What needs to be done?"i]
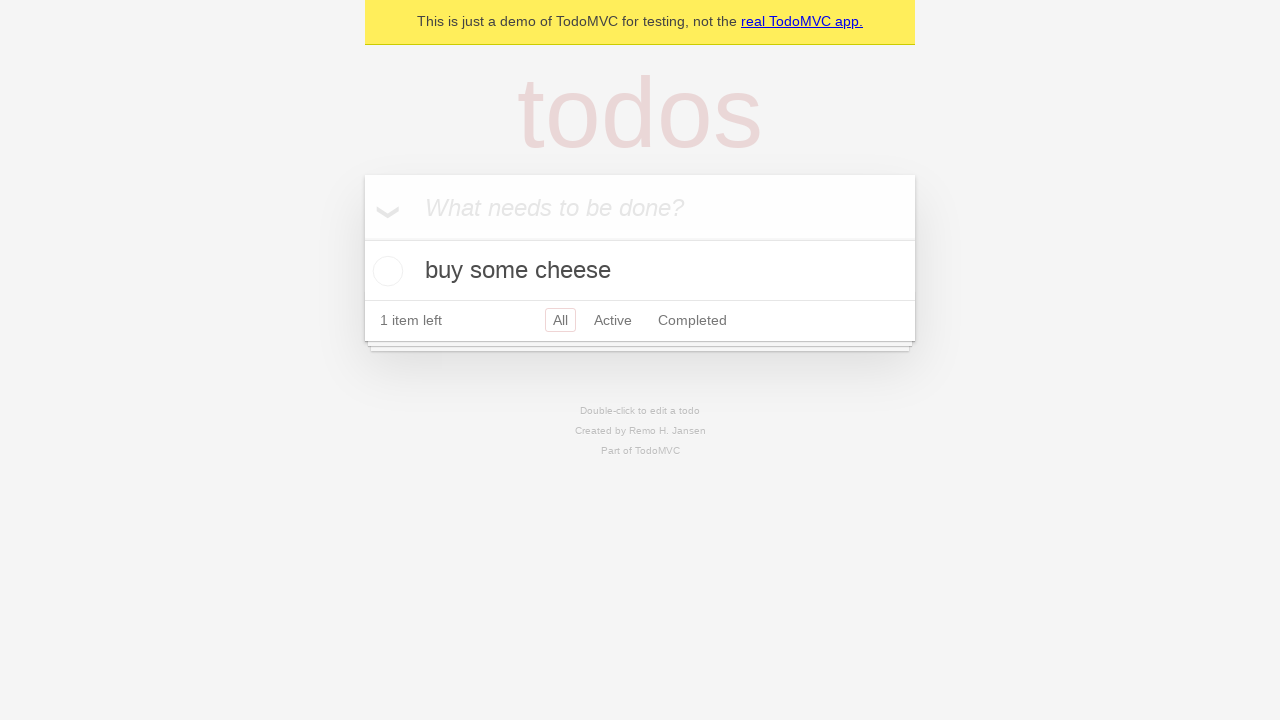

Filled new todo field with 'feed the cat' on internal:attr=[placeholder="What needs to be done?"i]
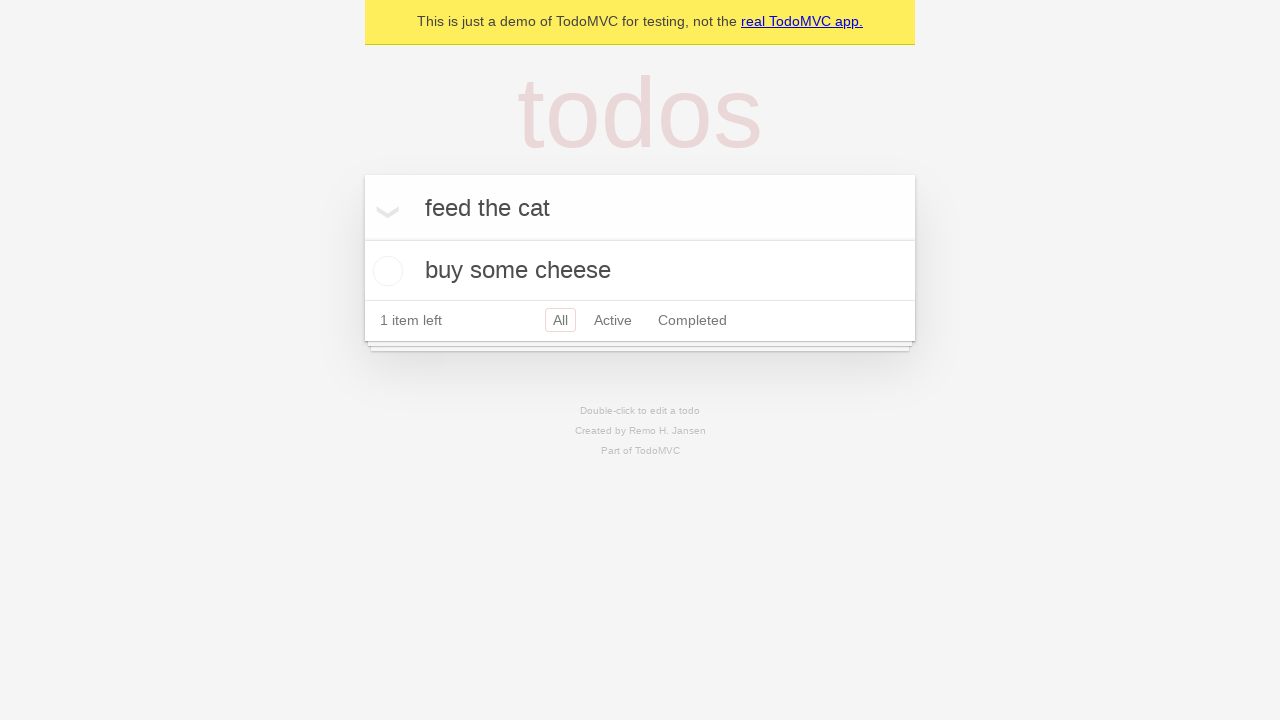

Pressed Enter to create todo item 'feed the cat' on internal:attr=[placeholder="What needs to be done?"i]
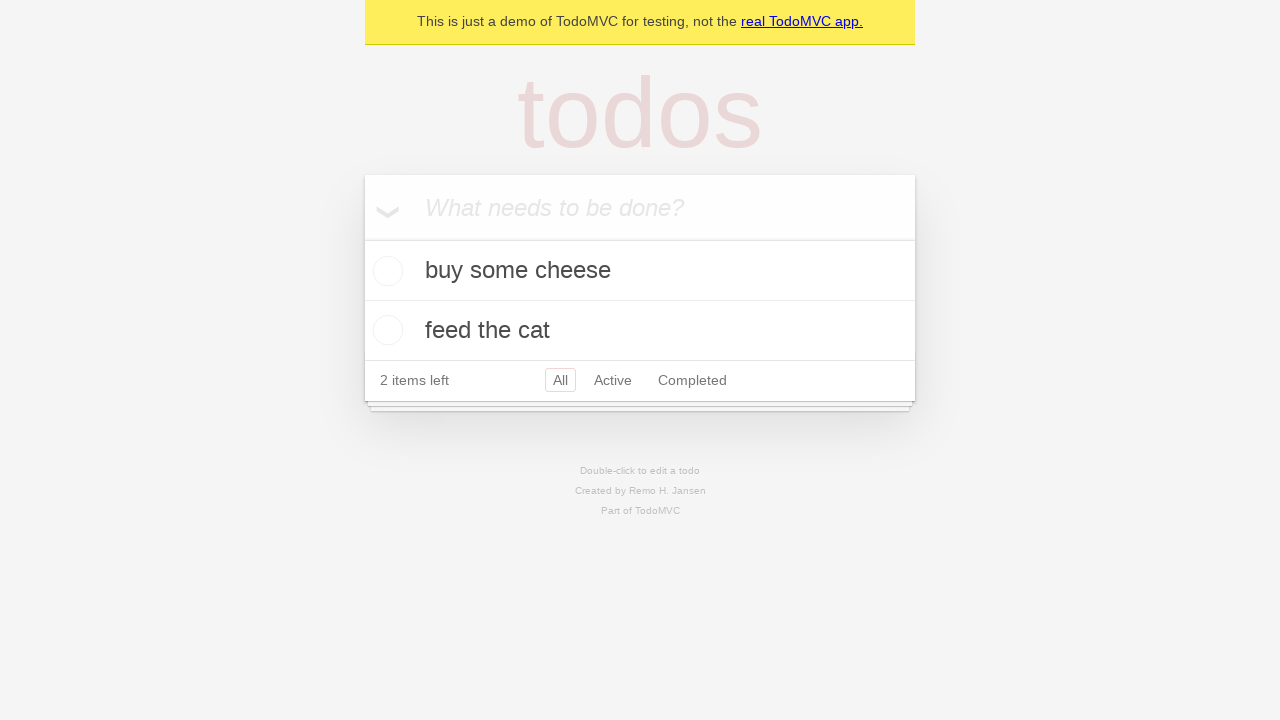

Filled new todo field with 'book a doctors appointment' on internal:attr=[placeholder="What needs to be done?"i]
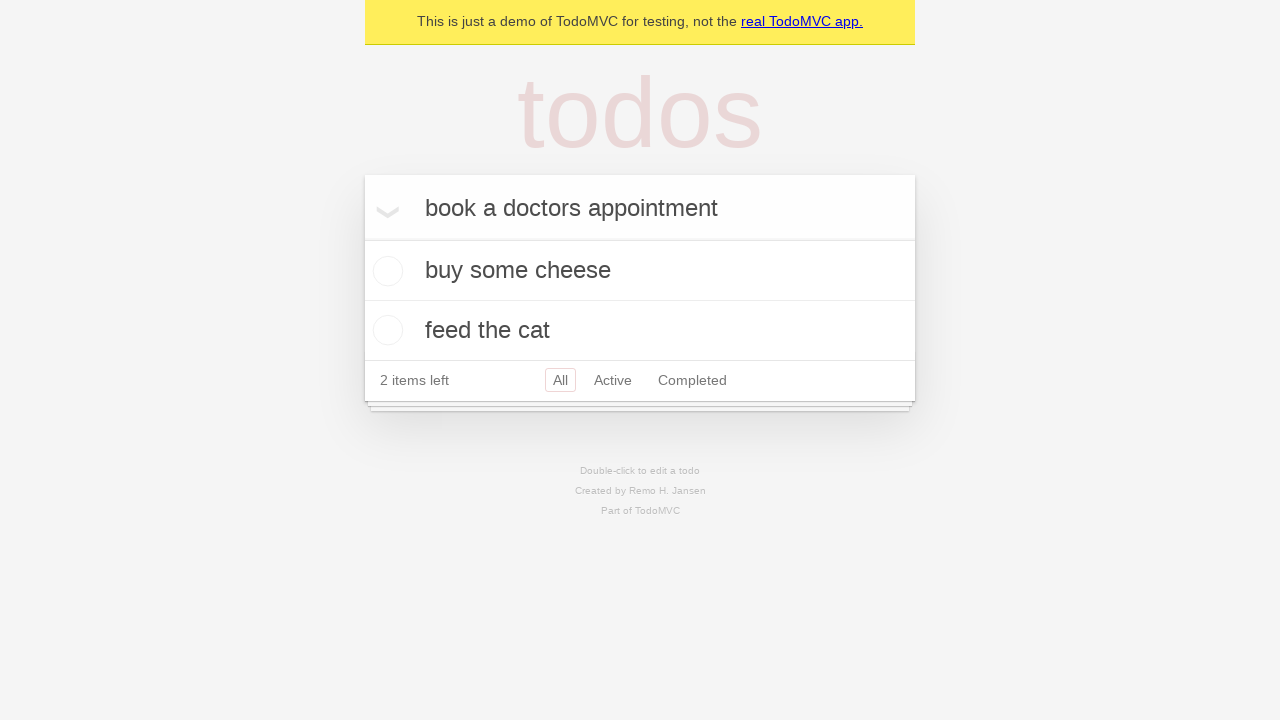

Pressed Enter to create todo item 'book a doctors appointment' on internal:attr=[placeholder="What needs to be done?"i]
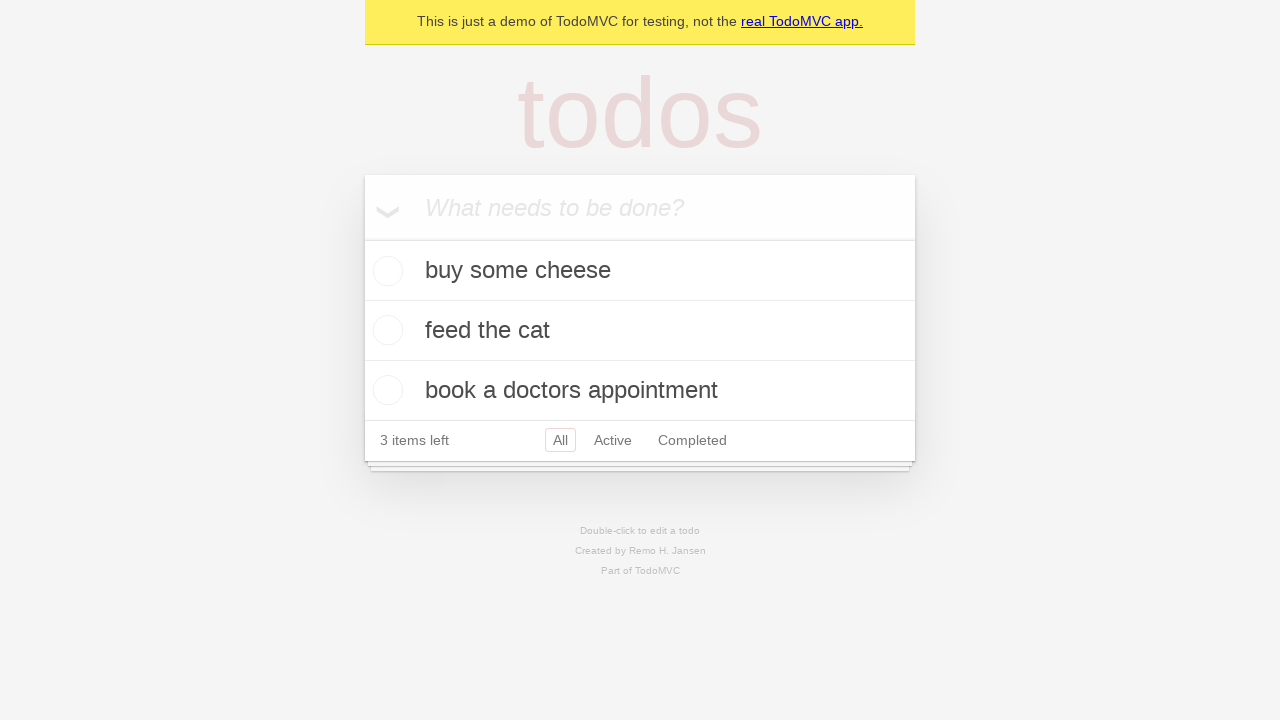

Waited for all 3 todo items to be created
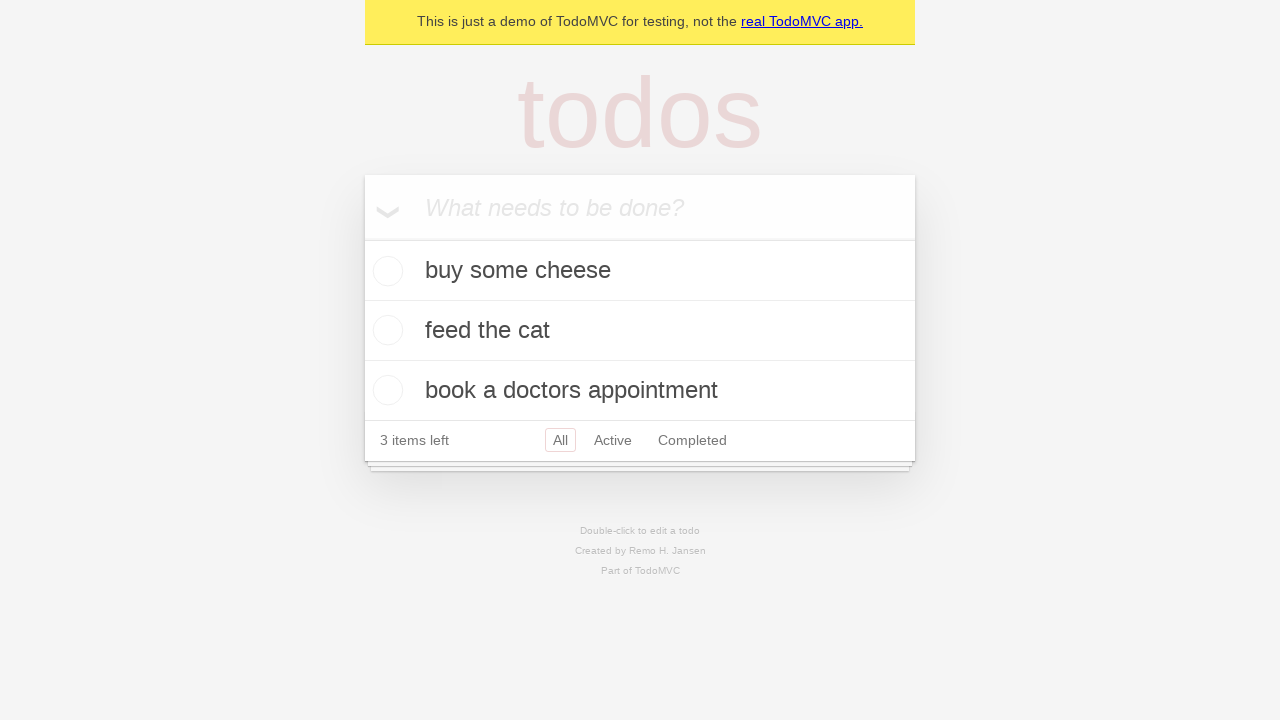

Double-clicked second todo item to enter edit mode at (640, 331) on internal:testid=[data-testid="todo-item"s] >> nth=1
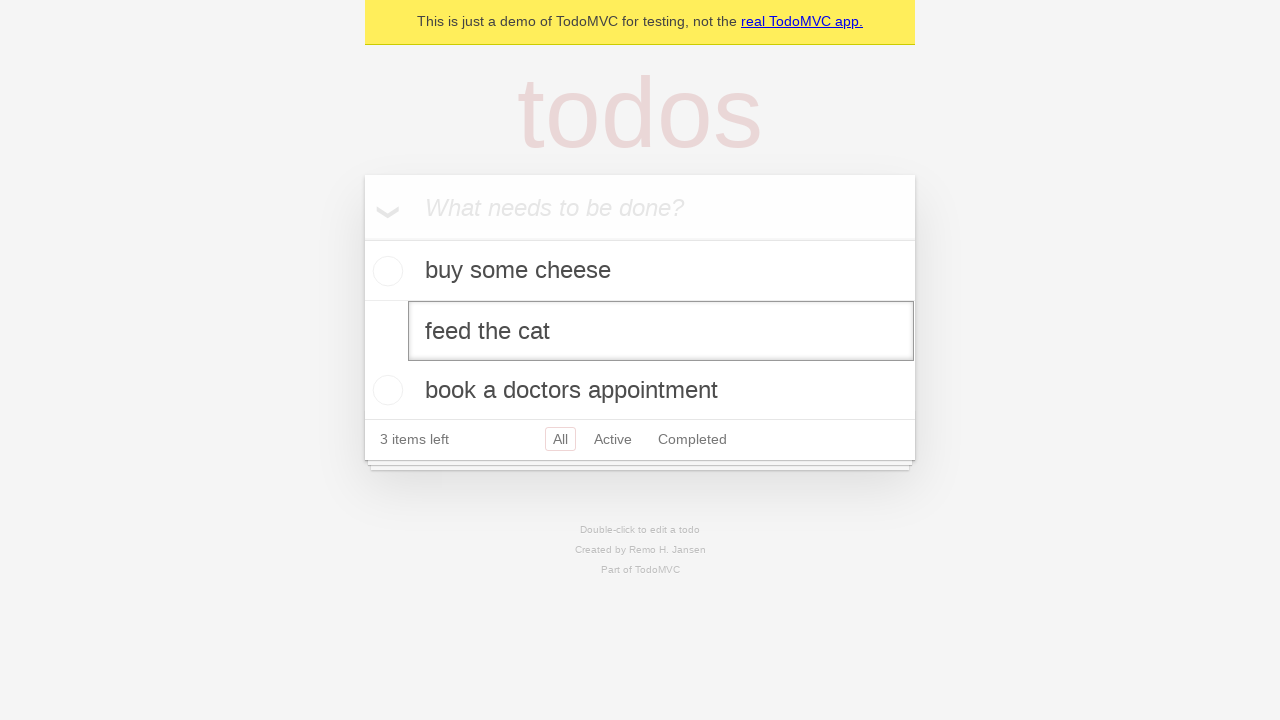

Filled edit field with text containing leading and trailing spaces on internal:testid=[data-testid="todo-item"s] >> nth=1 >> internal:role=textbox[nam
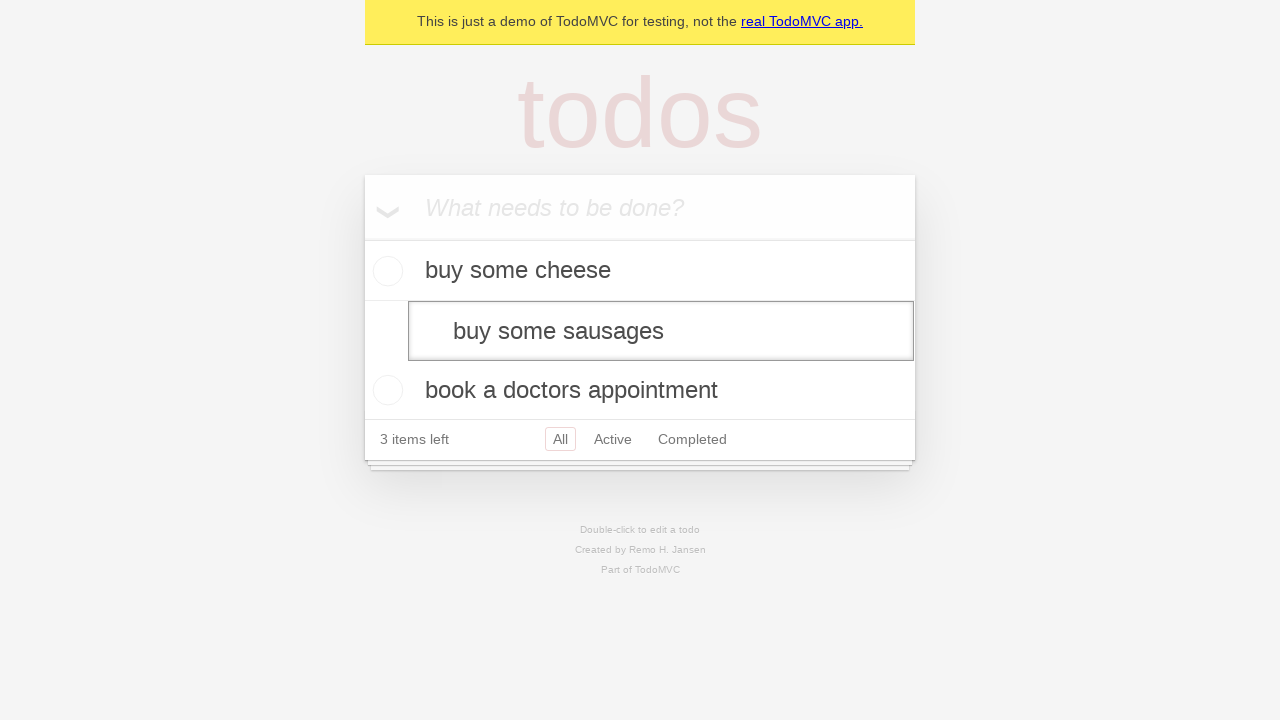

Pressed Enter to save edited todo item with trimmed text on internal:testid=[data-testid="todo-item"s] >> nth=1 >> internal:role=textbox[nam
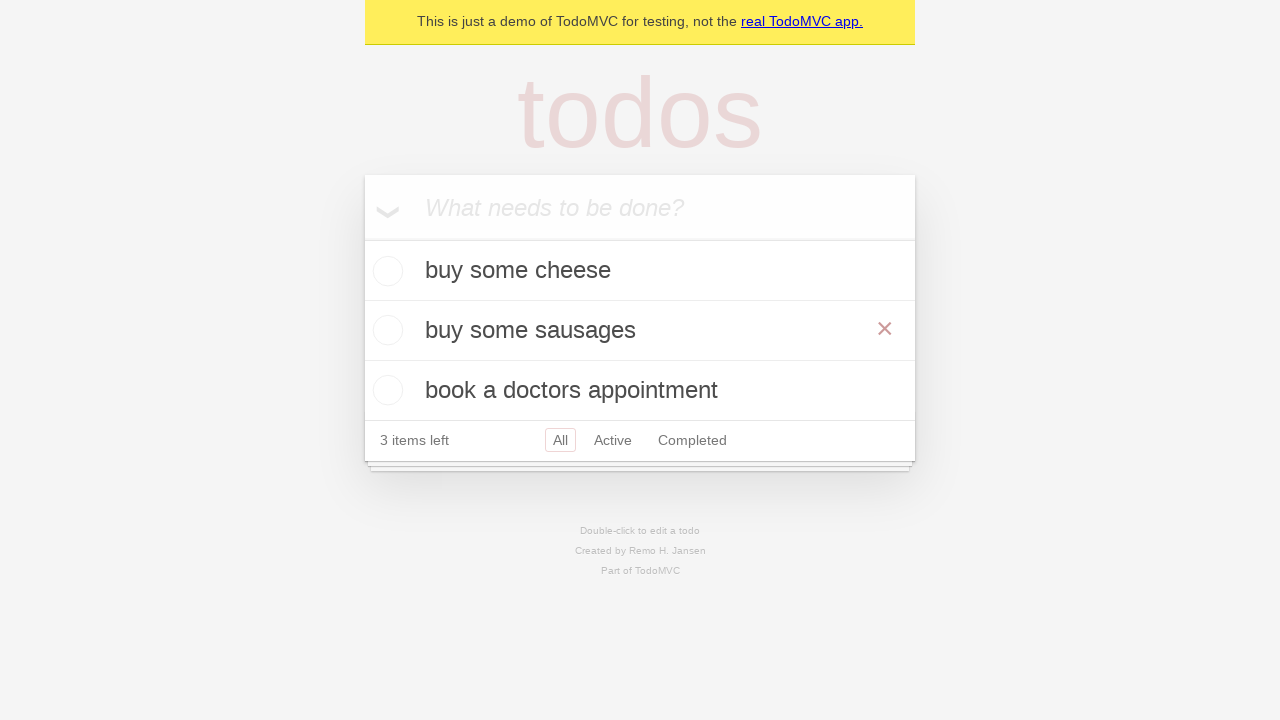

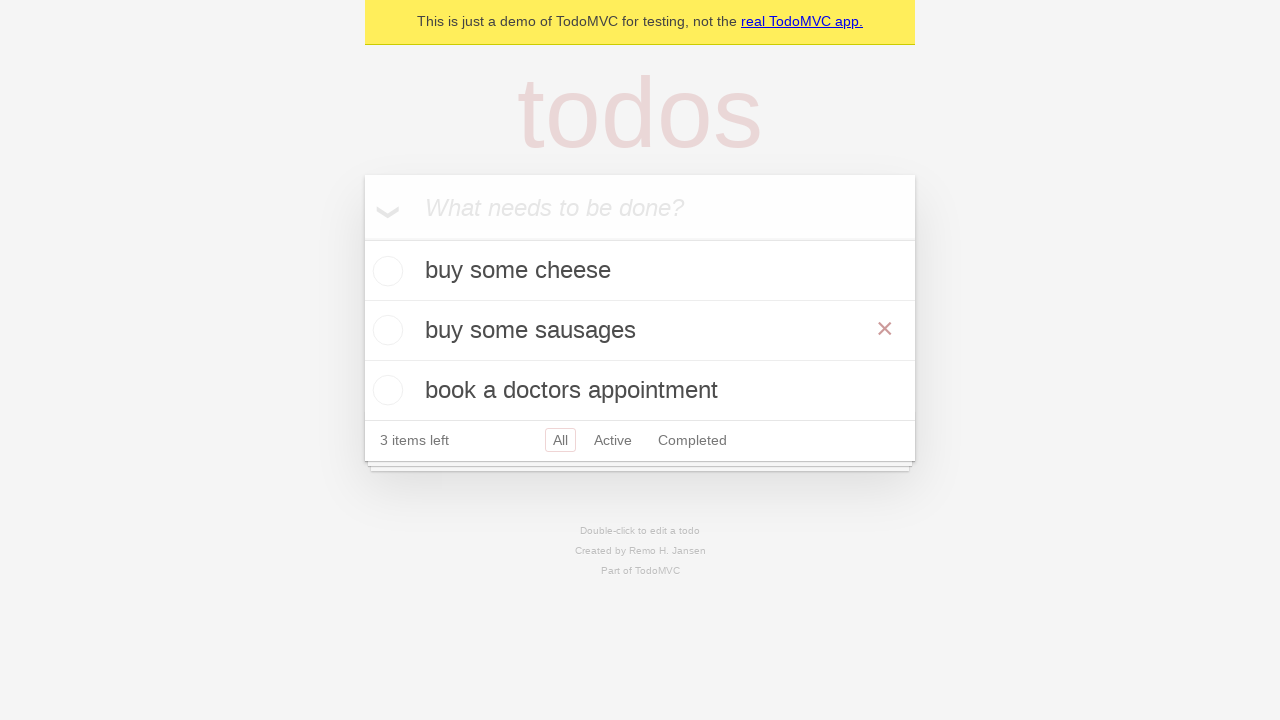